Tests handling a Bootstrap modal dialog by clicking a button to open the modal and filling in a text field within the modal on a Selenium practice site.

Starting URL: http://seleniumpractise.blogspot.in/2016/11/handle-bootstrap-model-dialog-in.html

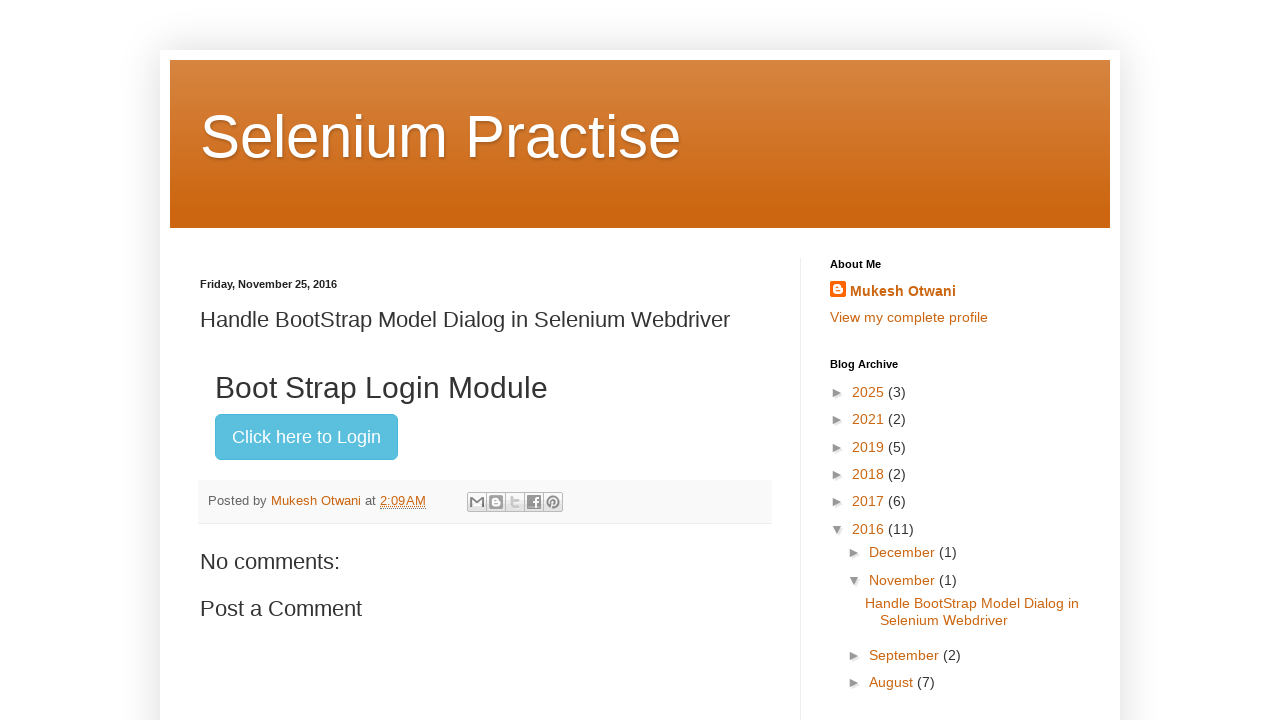

Clicked 'Click here to Login' button to open Bootstrap modal at (306, 437) on xpath=//button[text()='Click here to Login']
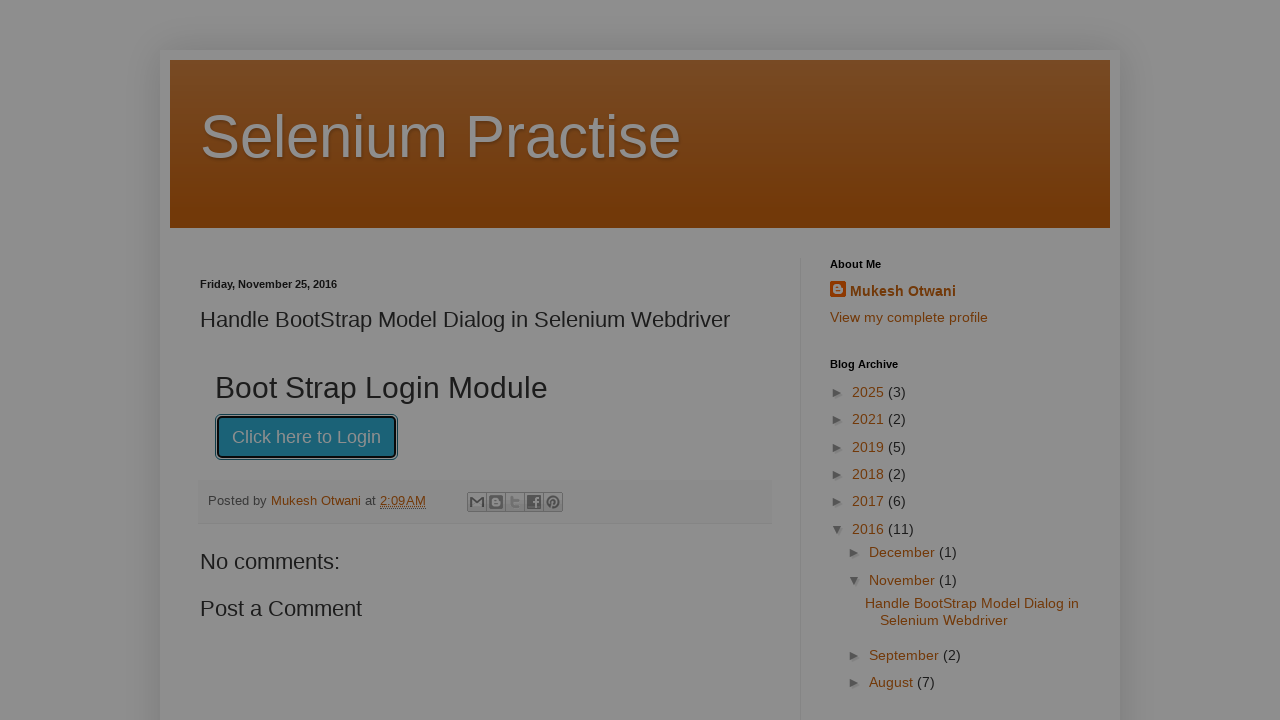

Bootstrap modal dialog appeared and is visible
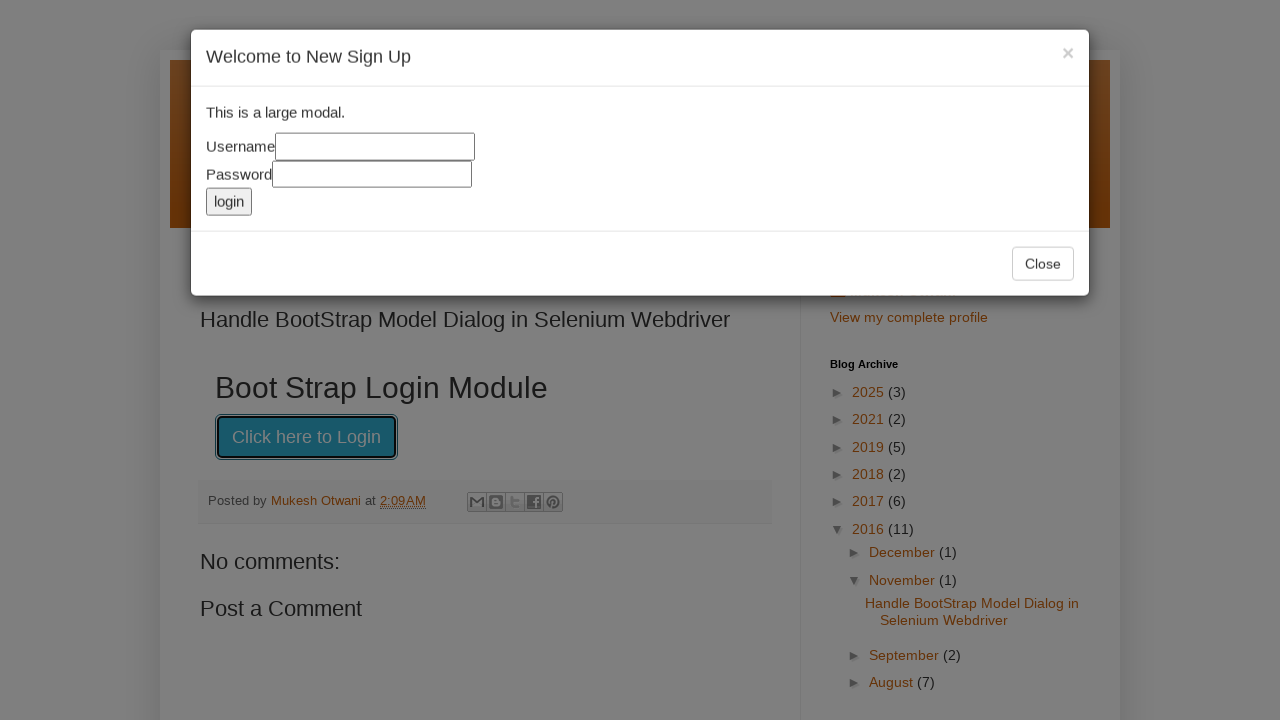

Filled first input field in modal with 'Mukesh' on //*[@id='myModal']/div/div/div[2]/input[1]
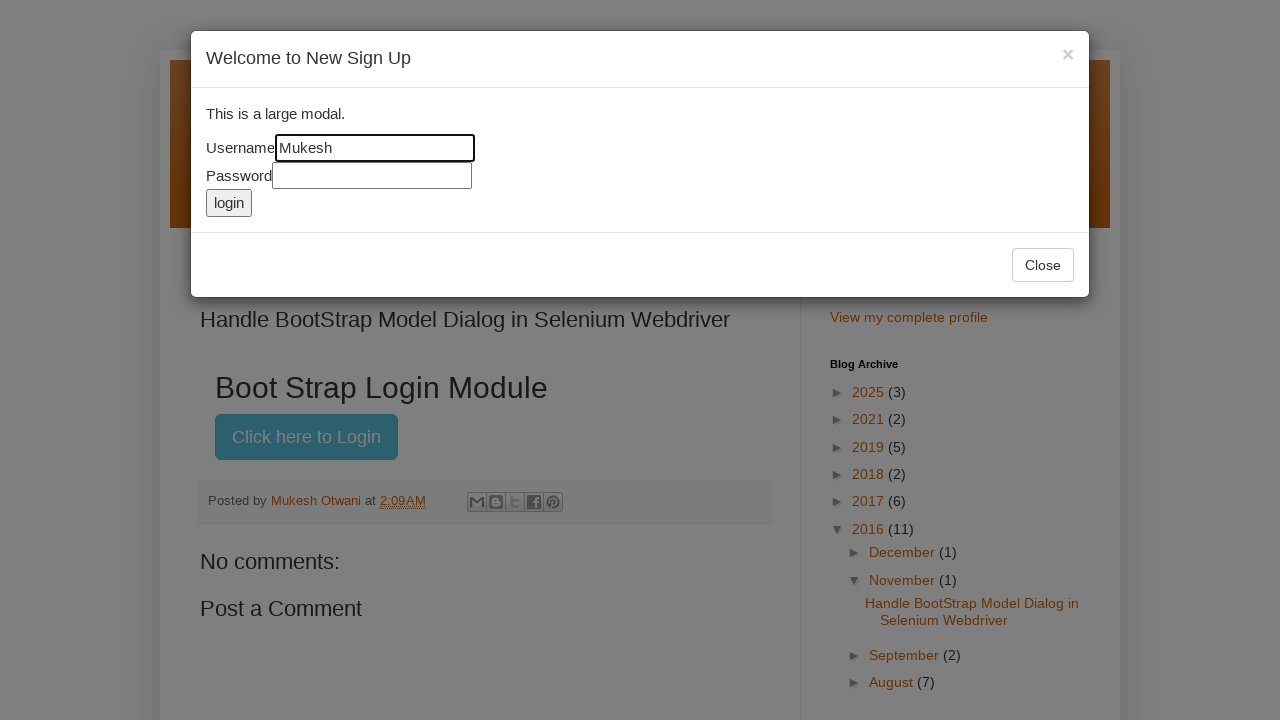

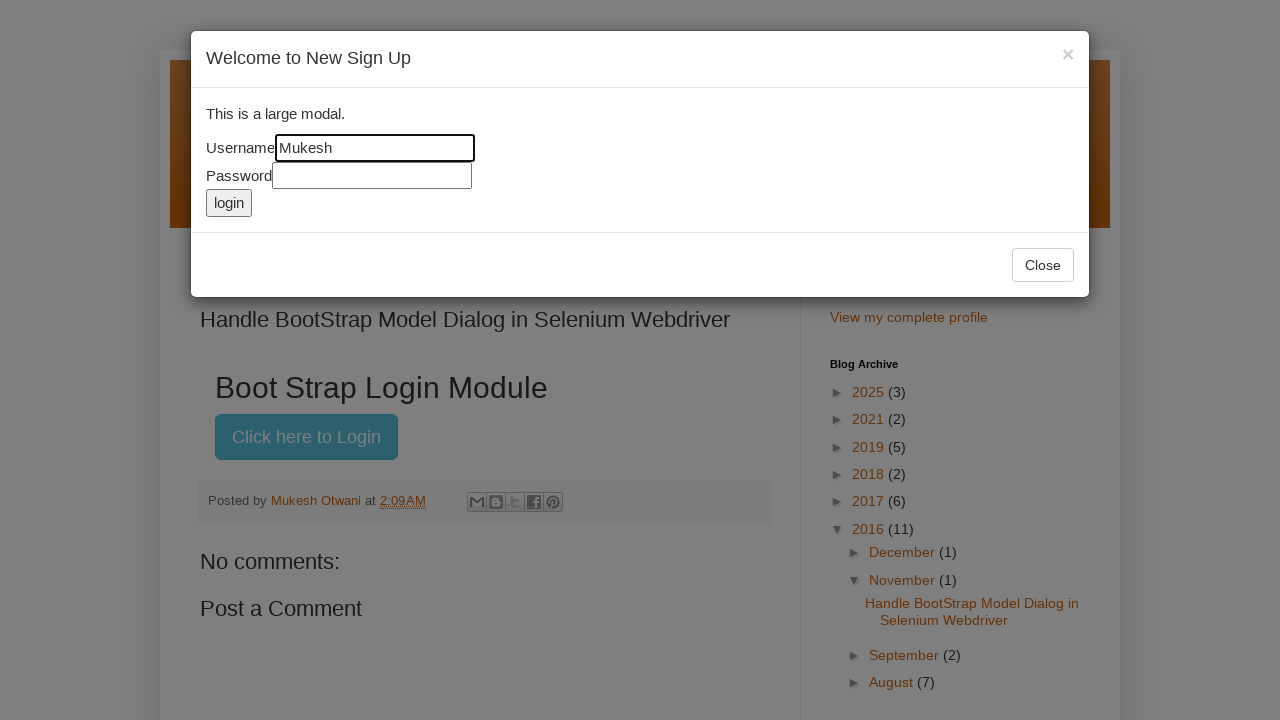